Tests webpage scrolling functionality by scrolling to the bottom of the page, back to the top, and then scrolling a specific element (mouse hover button) into view.

Starting URL: https://rahulshettyacademy.com/AutomationPractice/

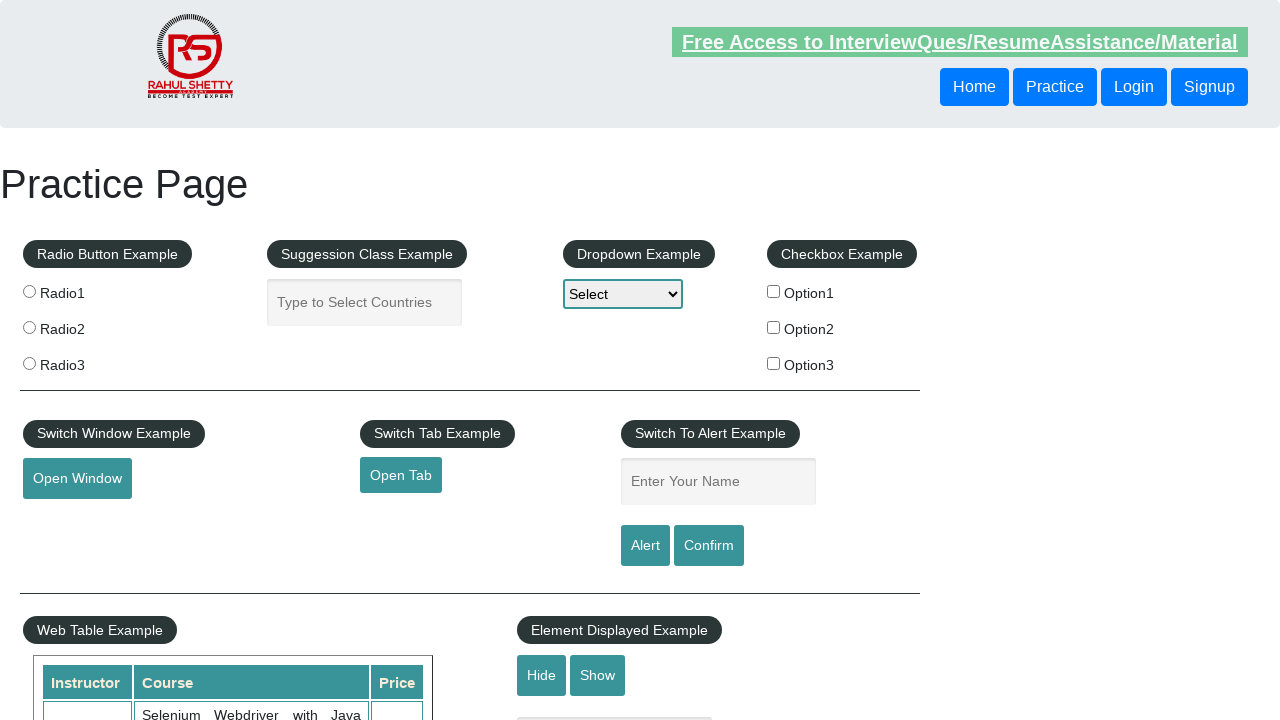

Scrolled to the bottom of the page
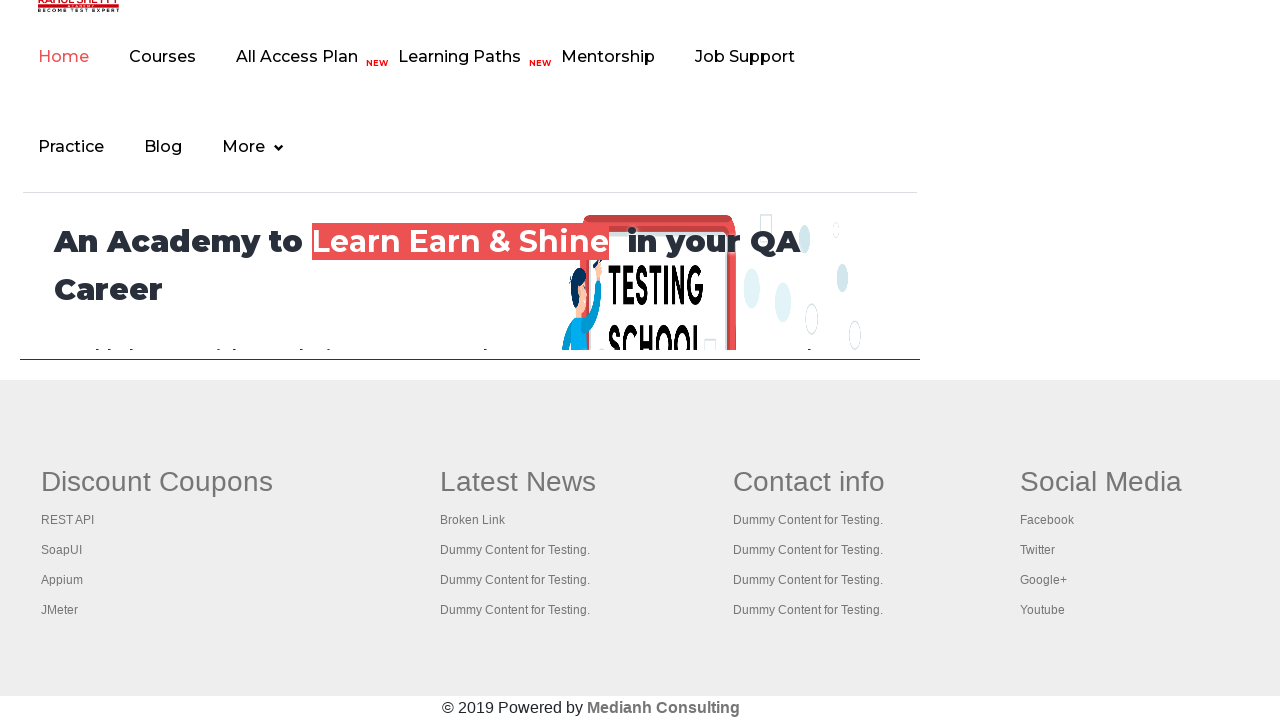

Waited 2 seconds to observe scroll to bottom
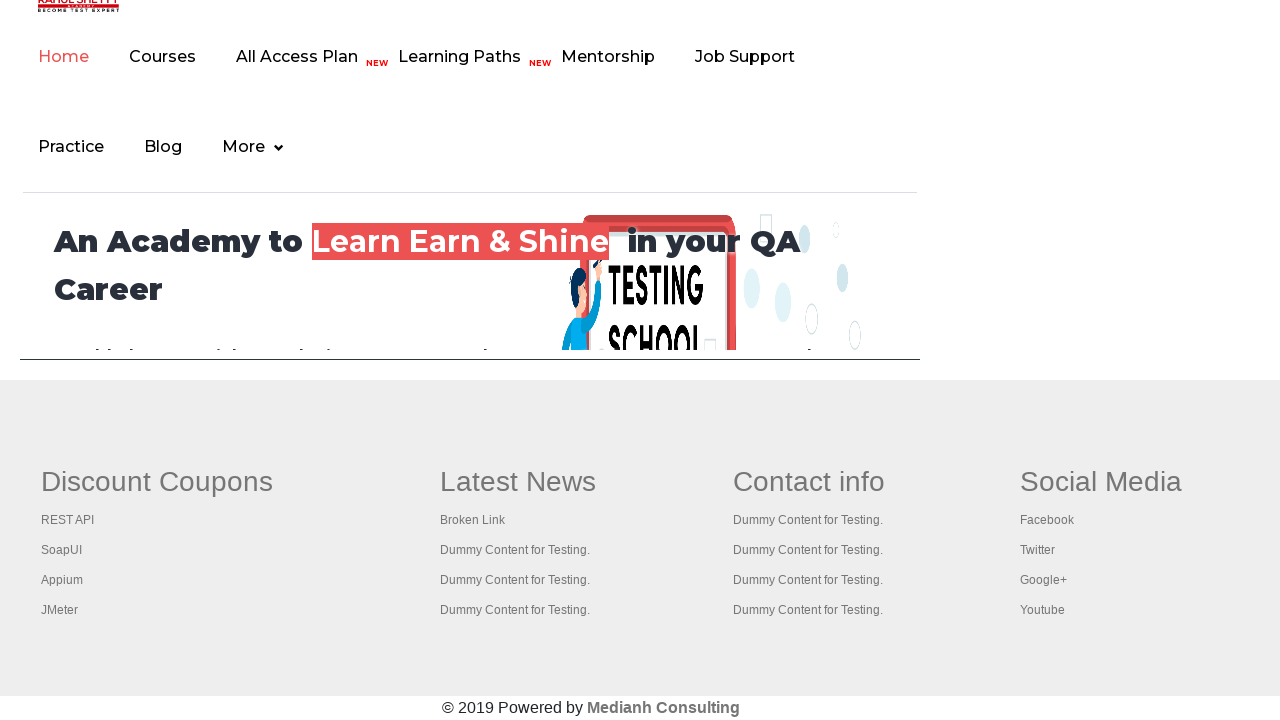

Scrolled back to the top of the page
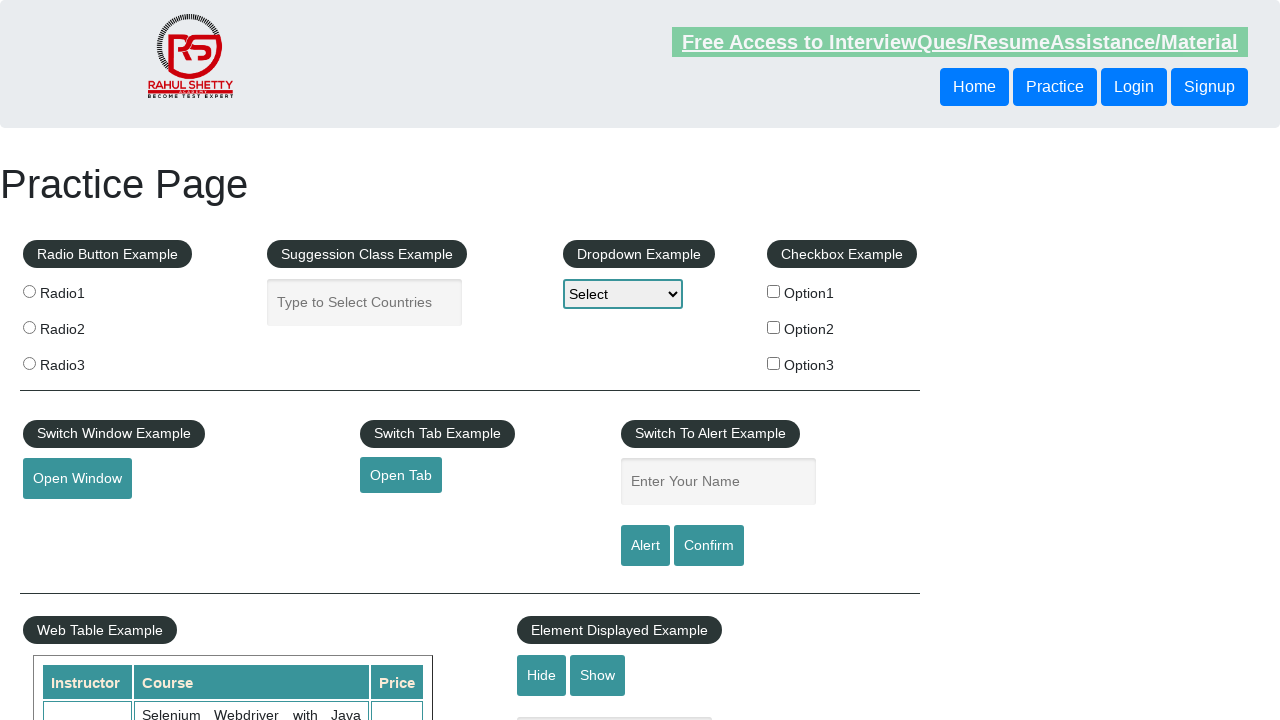

Waited 2 seconds to observe scroll to top
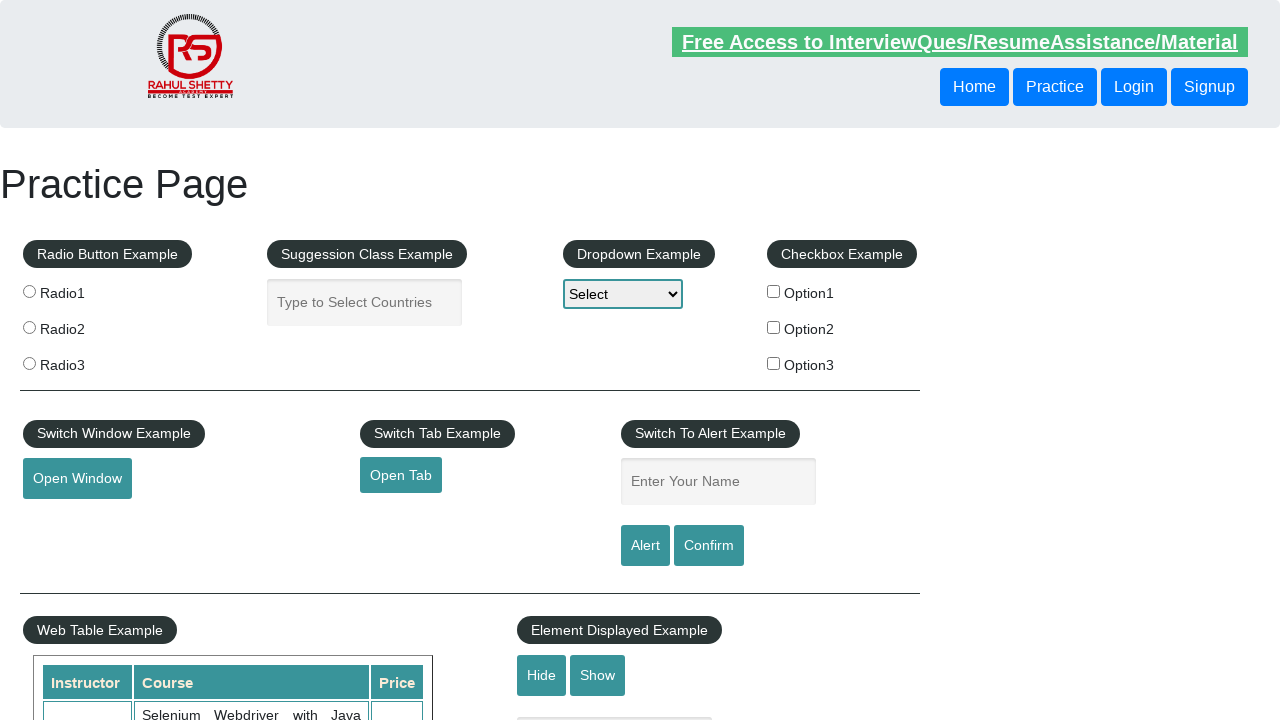

Scrolled the mouse hover button element into view
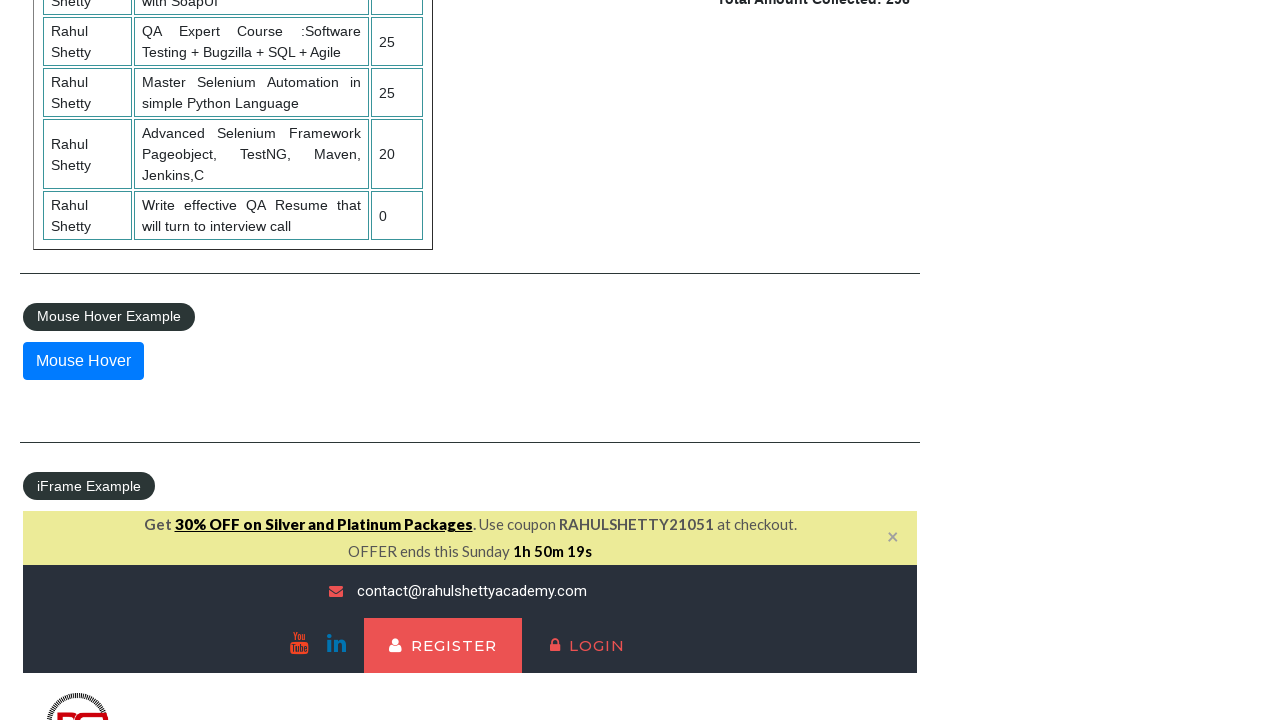

Waited 2 seconds to observe the mouse hover button in view
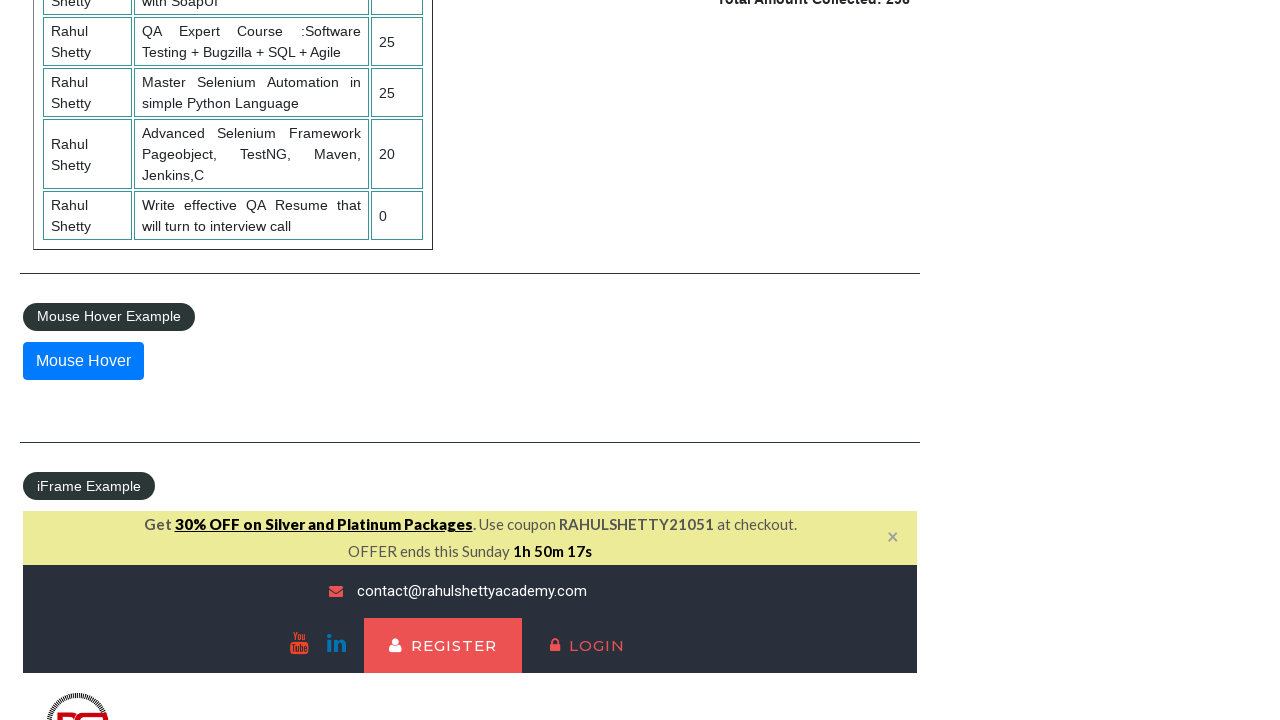

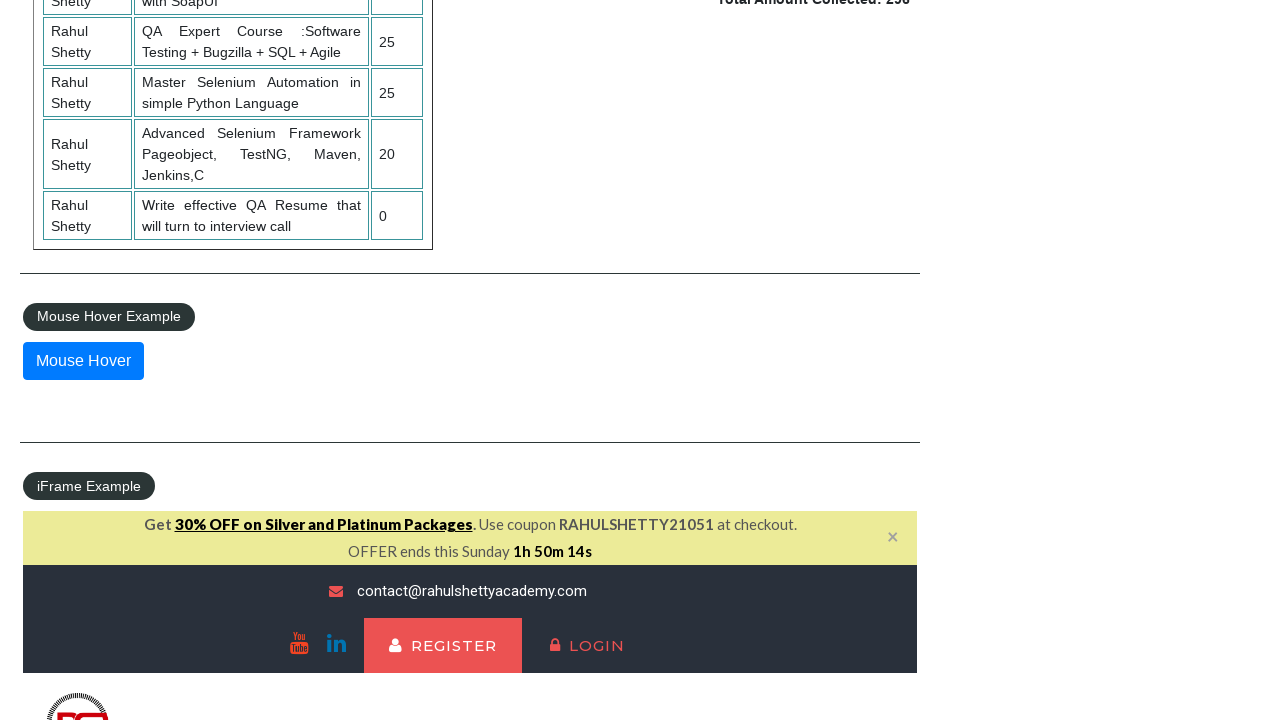